Tests form submission by filling out multiple text fields including name, email, and addresses, then submitting the form

Starting URL: https://demoqa.com/text-box

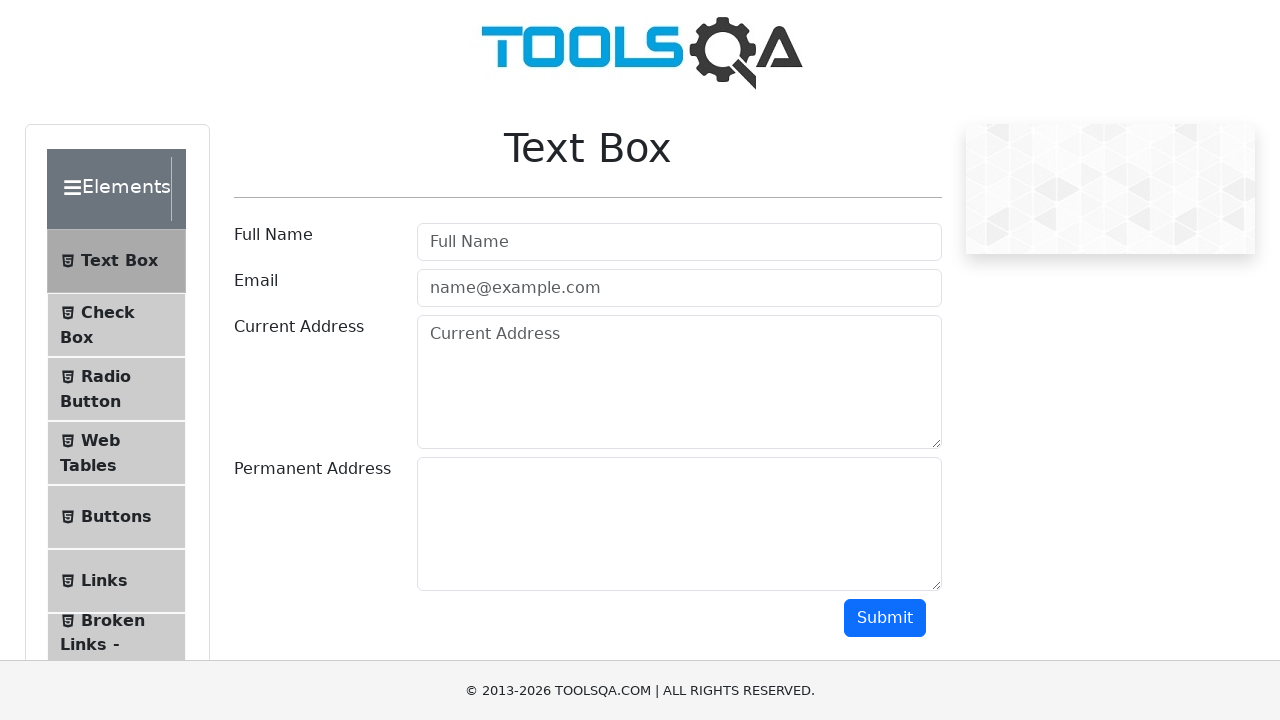

Filled user name field with 'John Smith' on #userName
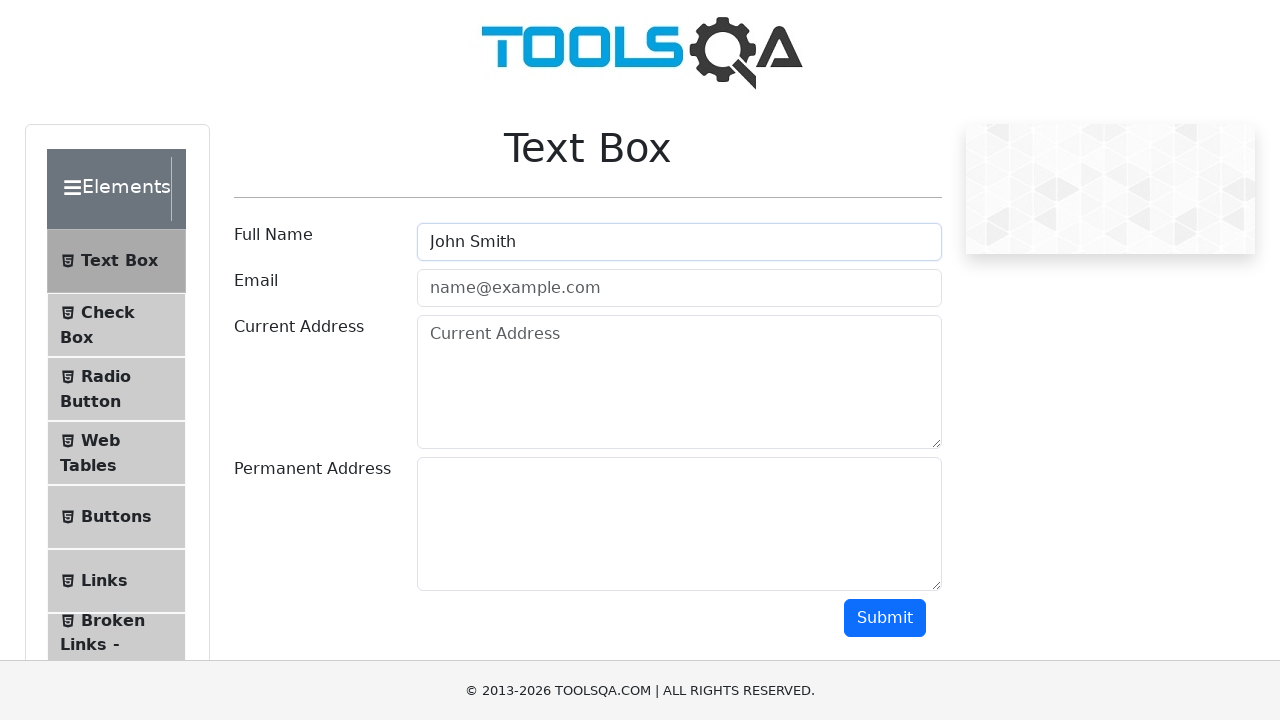

Filled email field with 'john.smith@example.com' on #userEmail
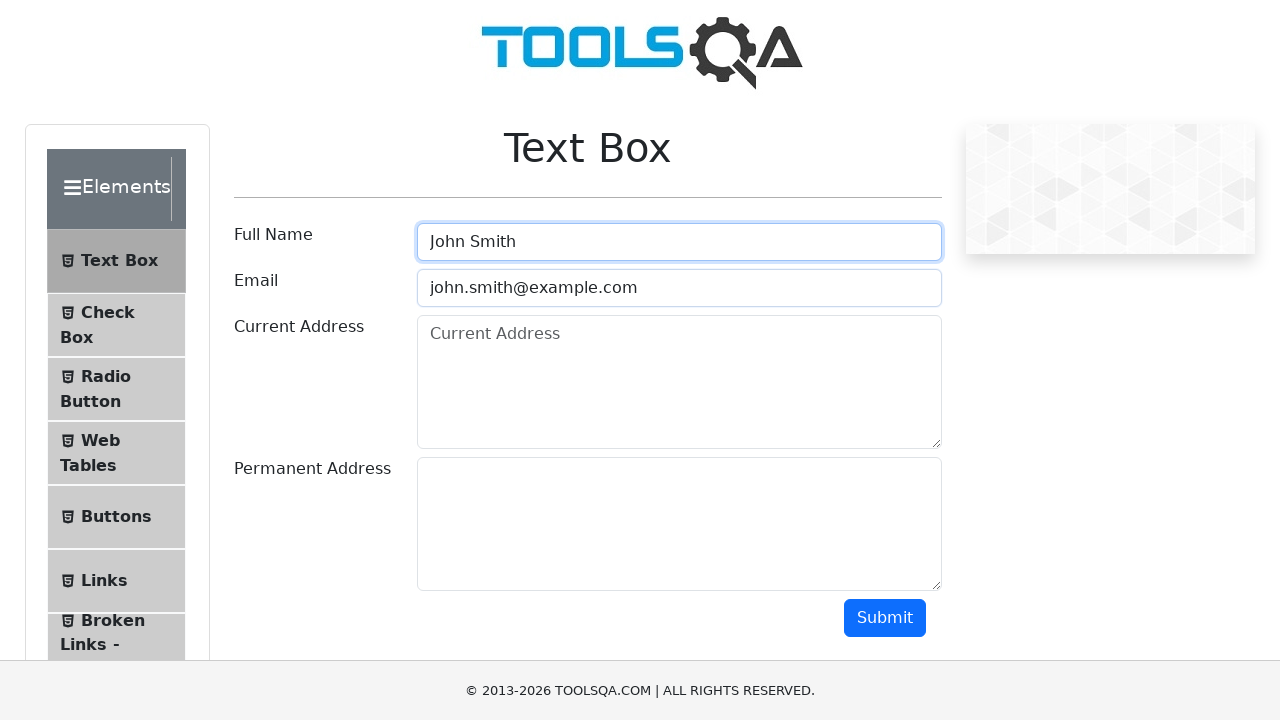

Filled current address field with '123 Main Street' on #currentAddress
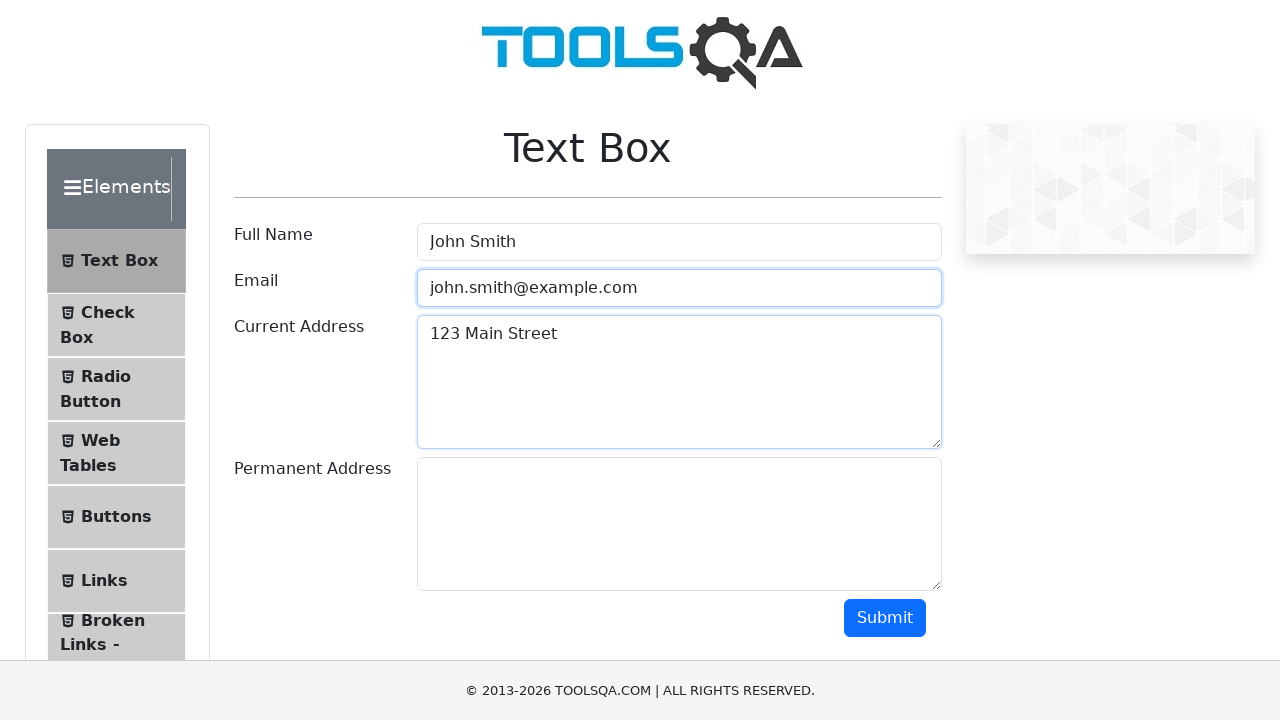

Filled permanent address field with '456 Oak Avenue' on textarea#permanentAddress
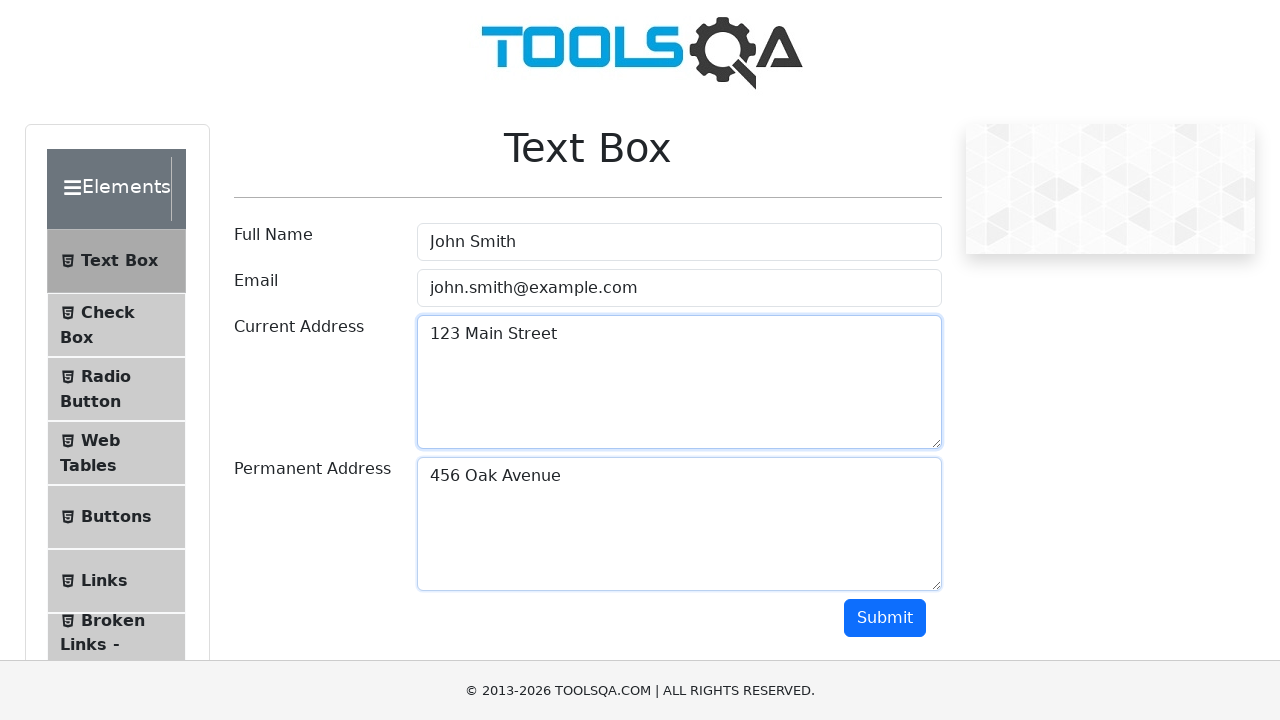

Scrolled to submit button
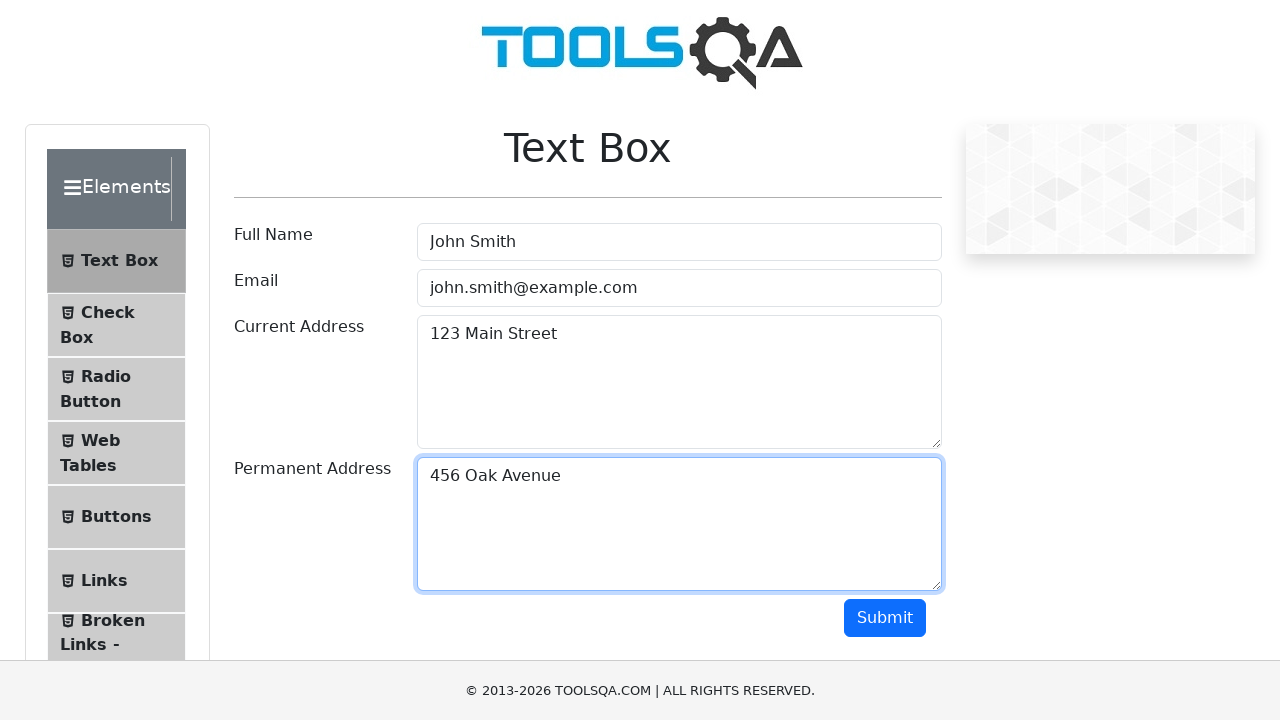

Clicked submit button to submit the form at (885, 618) on #submit
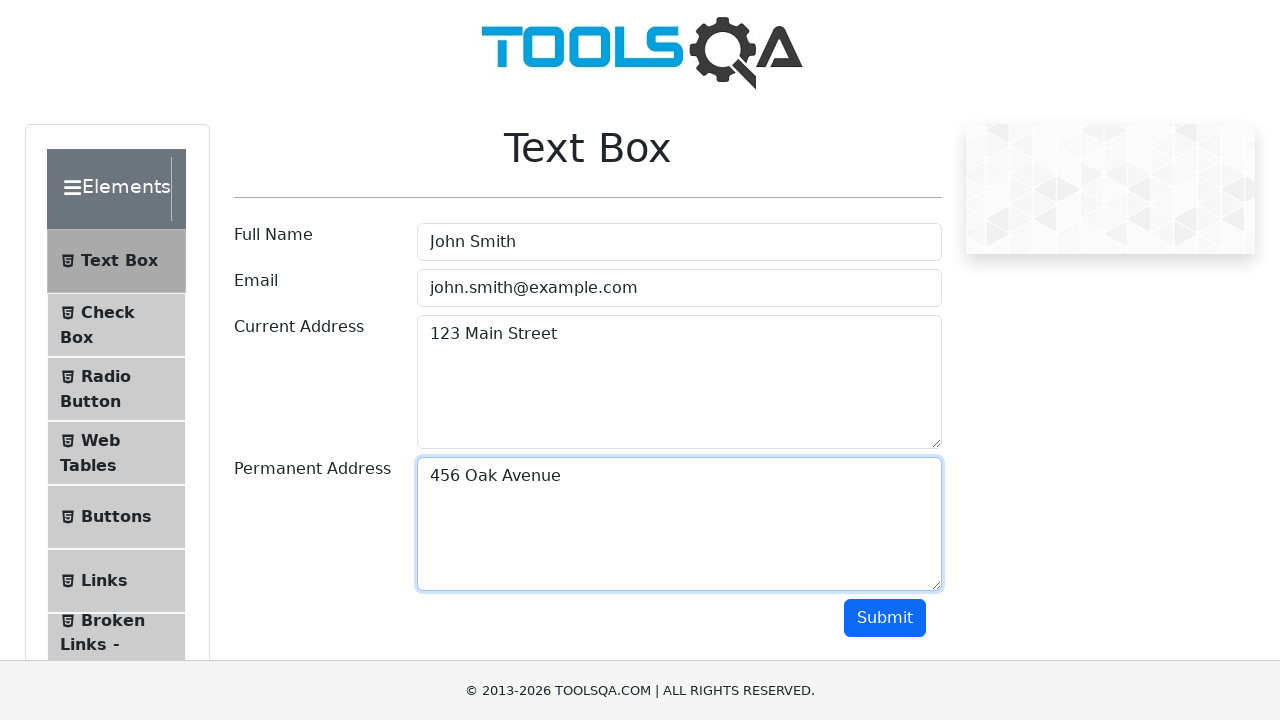

Form submission output appeared
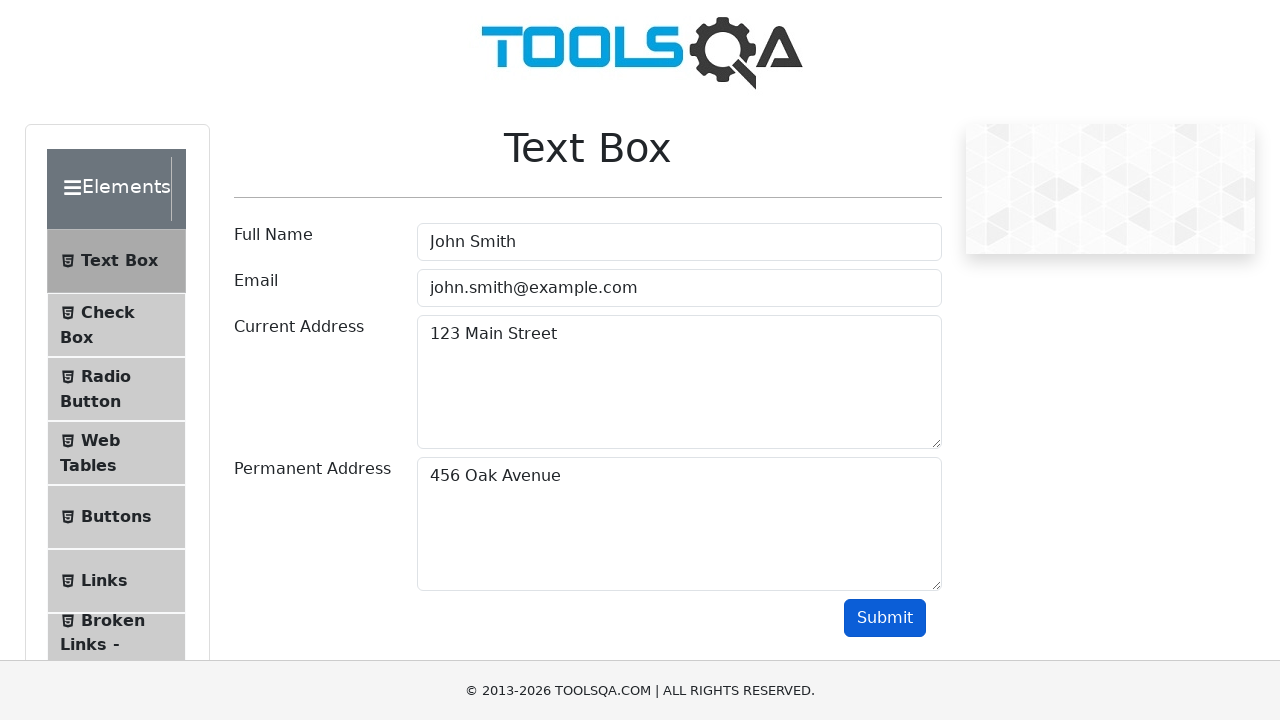

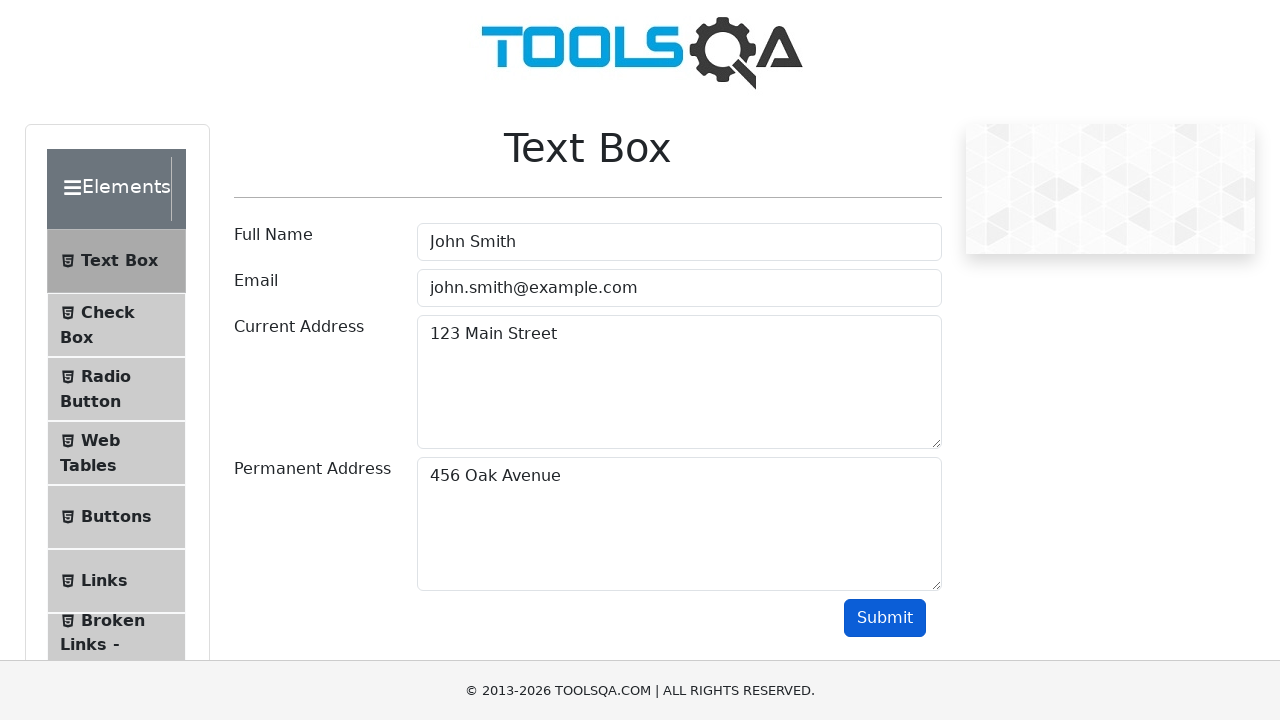